Navigates to Selenium's official website and clicks on the Downloads button after waiting for it to be clickable

Starting URL: https://www.selenium.dev/

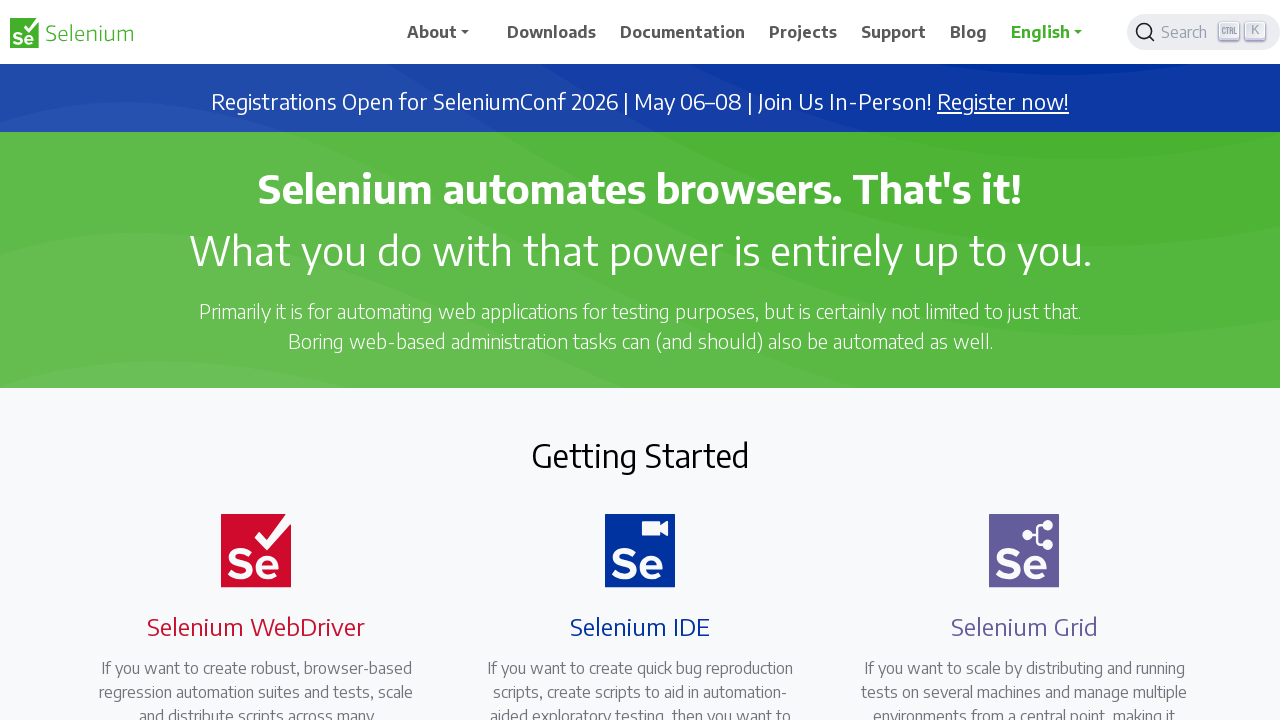

Clicked the Downloads button after waiting for it to be clickable at (552, 32) on xpath=//span[contains(text(),'Downloads')]
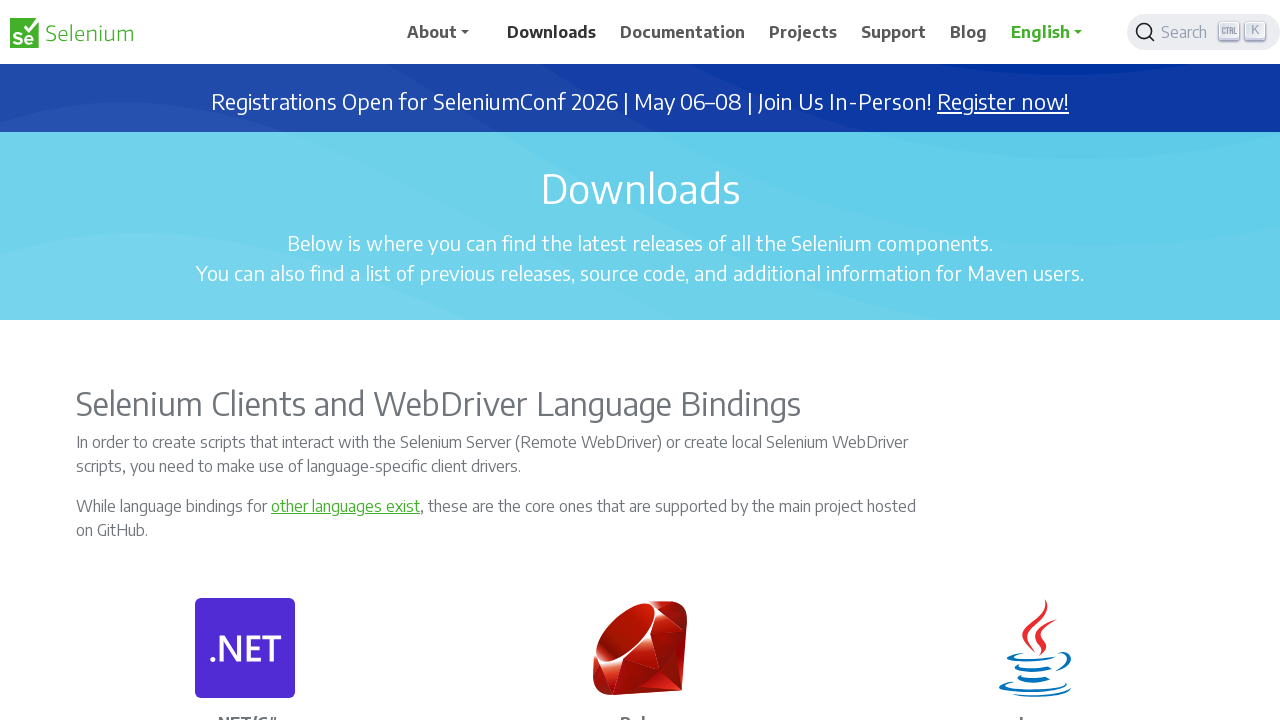

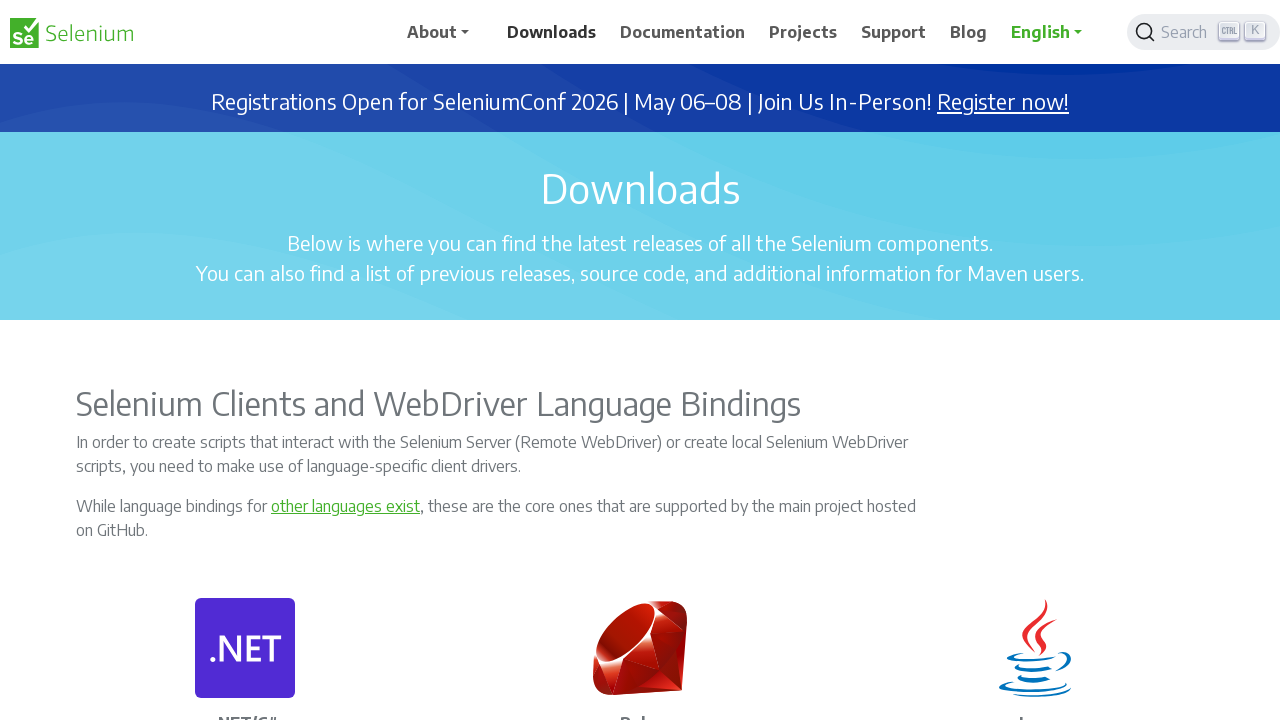